Tests mouse hover functionality by moving the mouse over avatar elements and verifying that captions become visible on hover.

Starting URL: http://the-internet.herokuapp.com/hovers

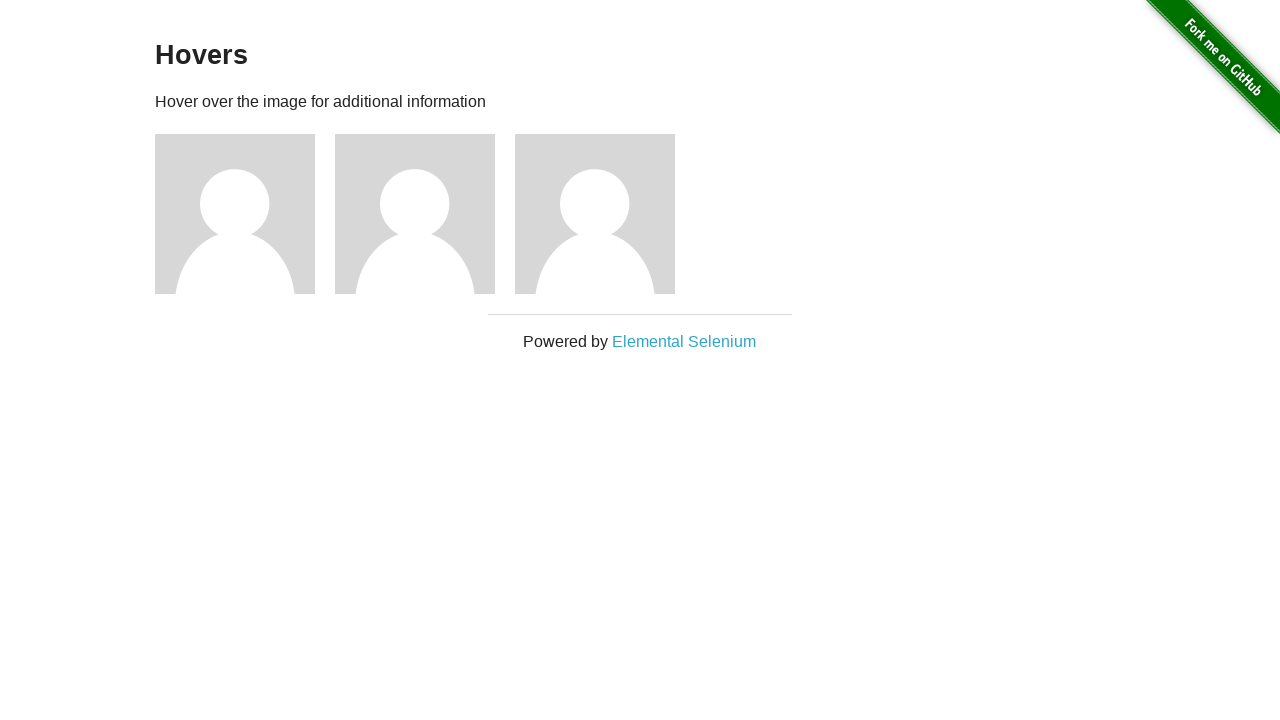

Located all avatar figure elements on the page
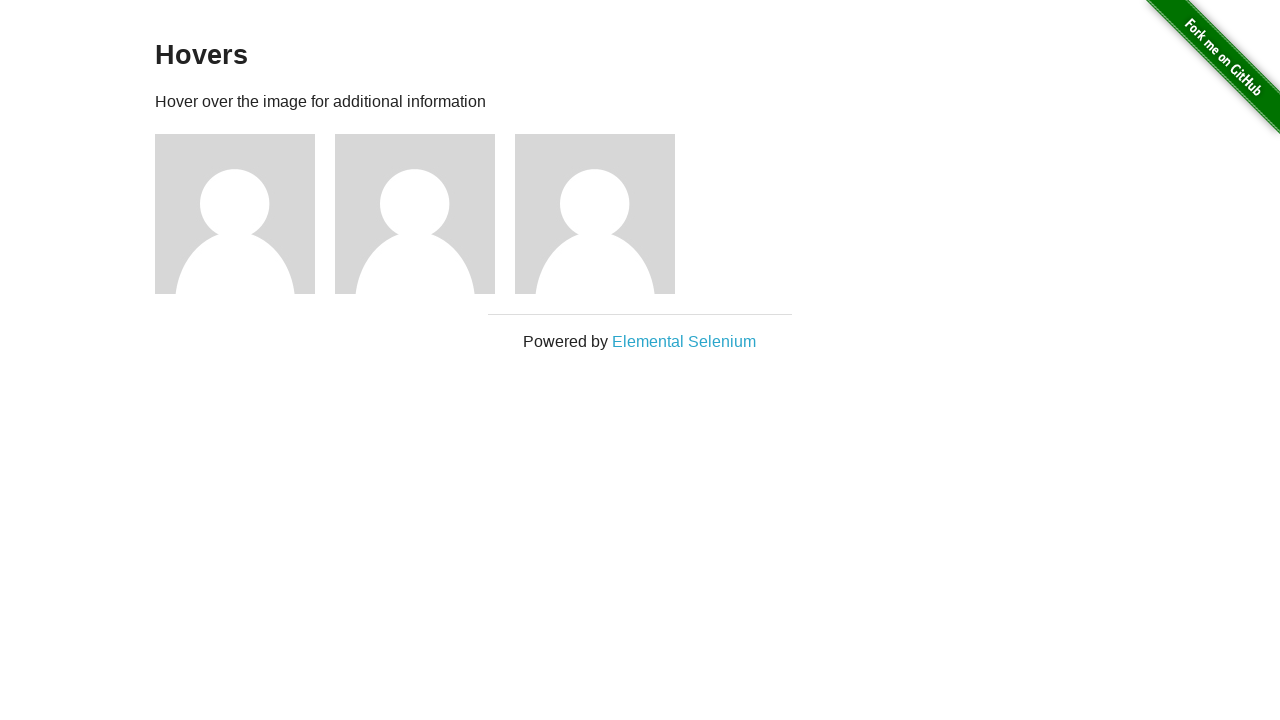

Hovered mouse over an avatar element at (245, 214) on .figure >> nth=0
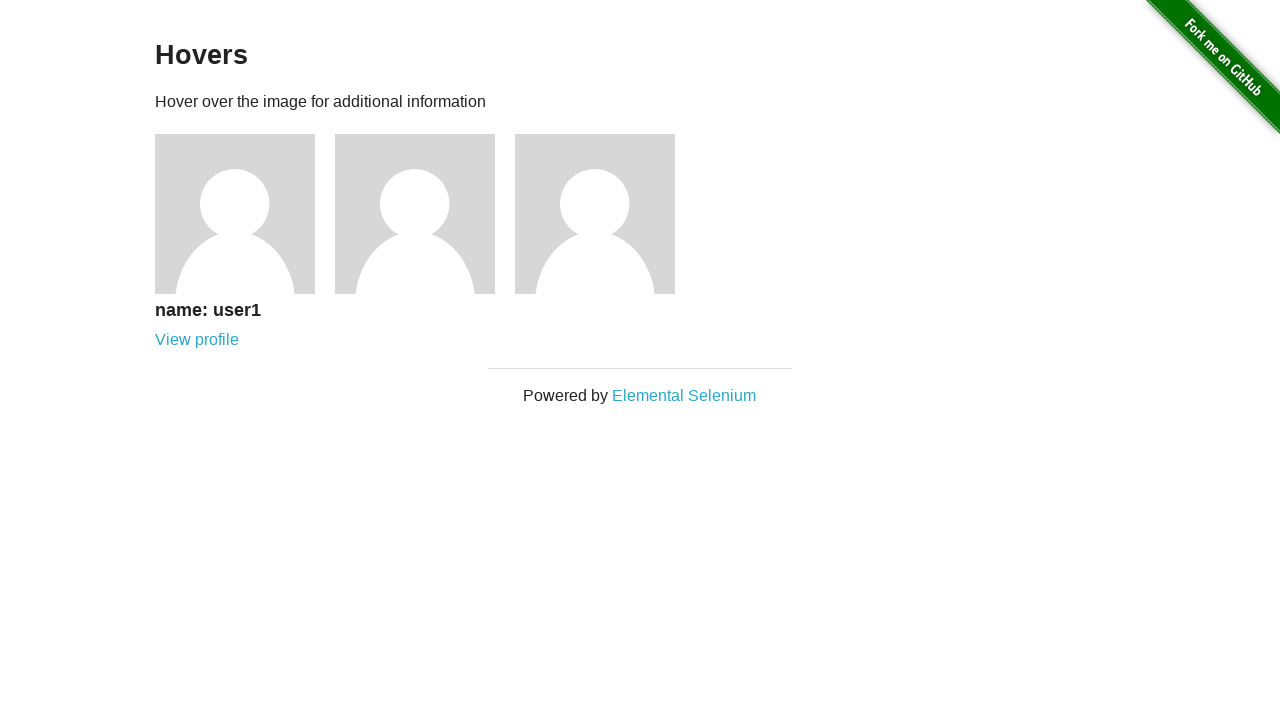

Caption became visible after hovering
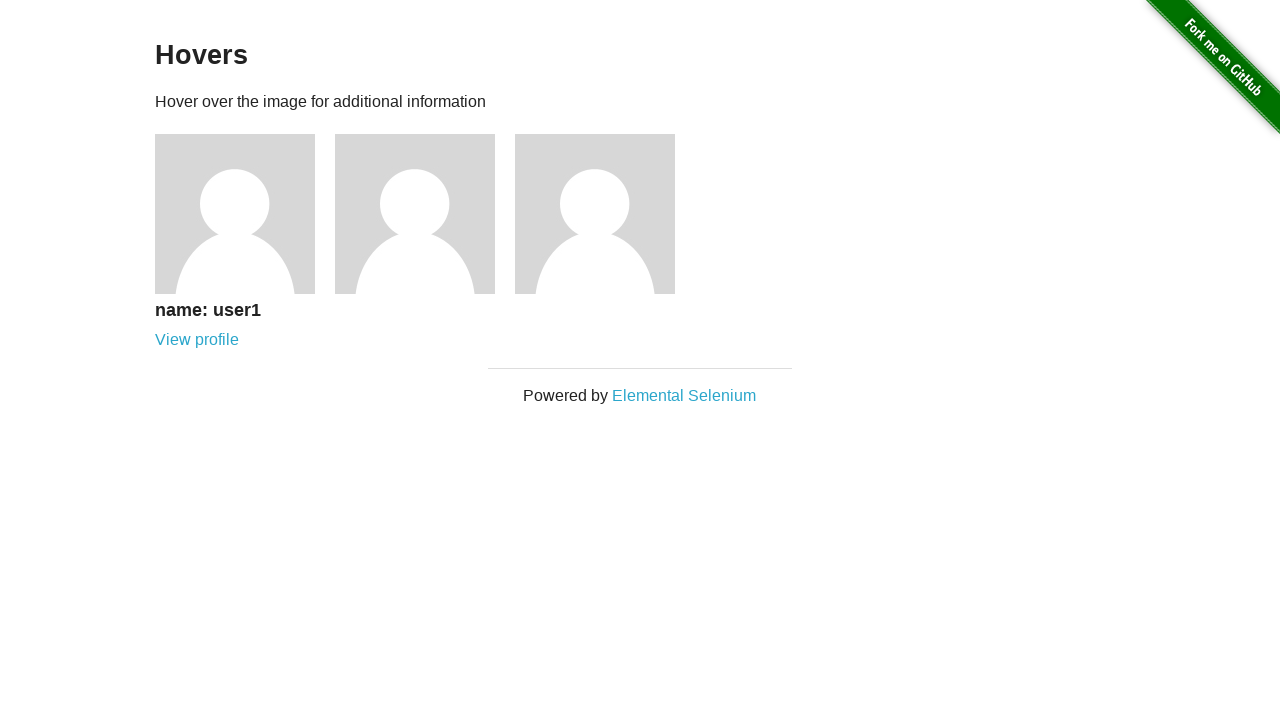

Hovered mouse over an avatar element at (425, 214) on .figure >> nth=1
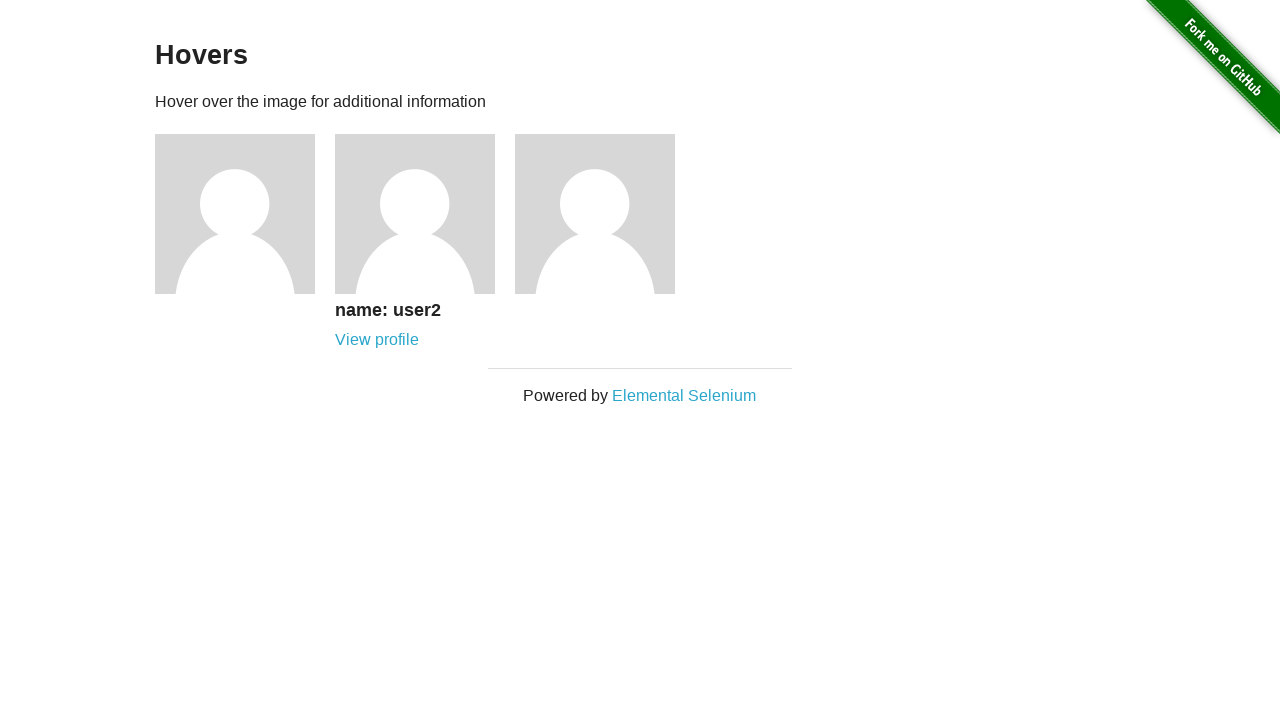

Caption became visible after hovering
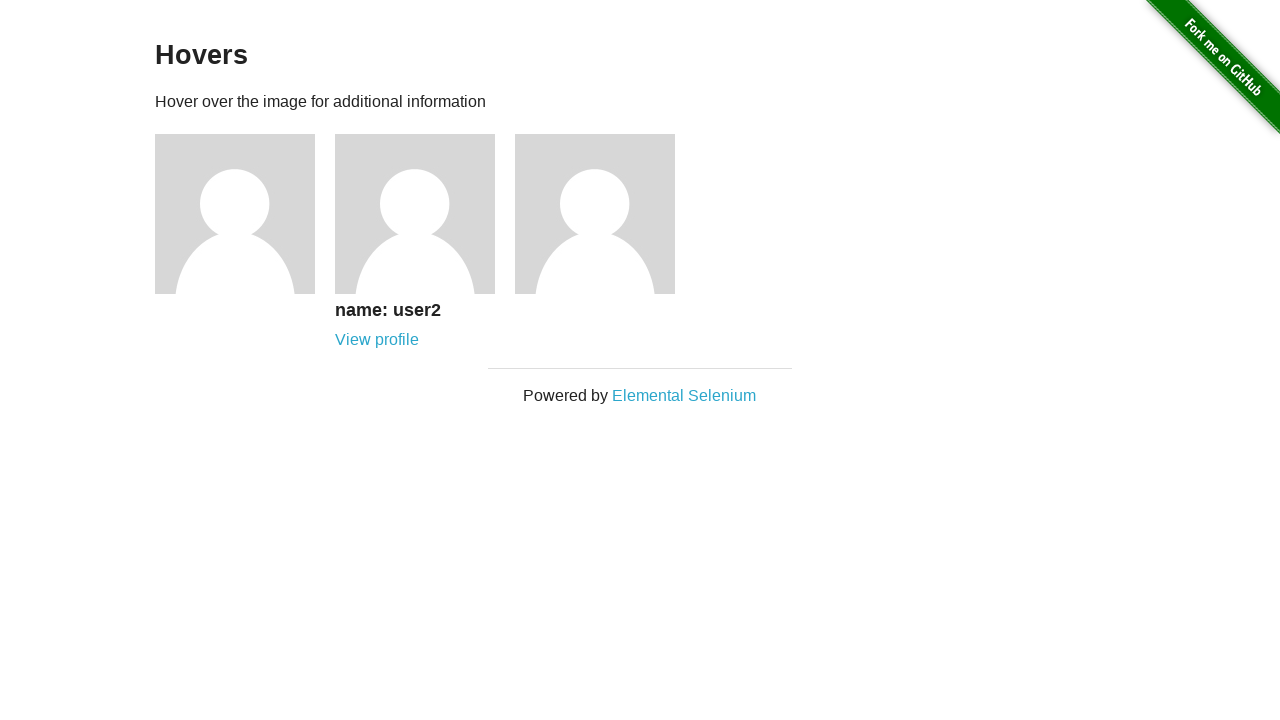

Hovered mouse over an avatar element at (605, 214) on .figure >> nth=2
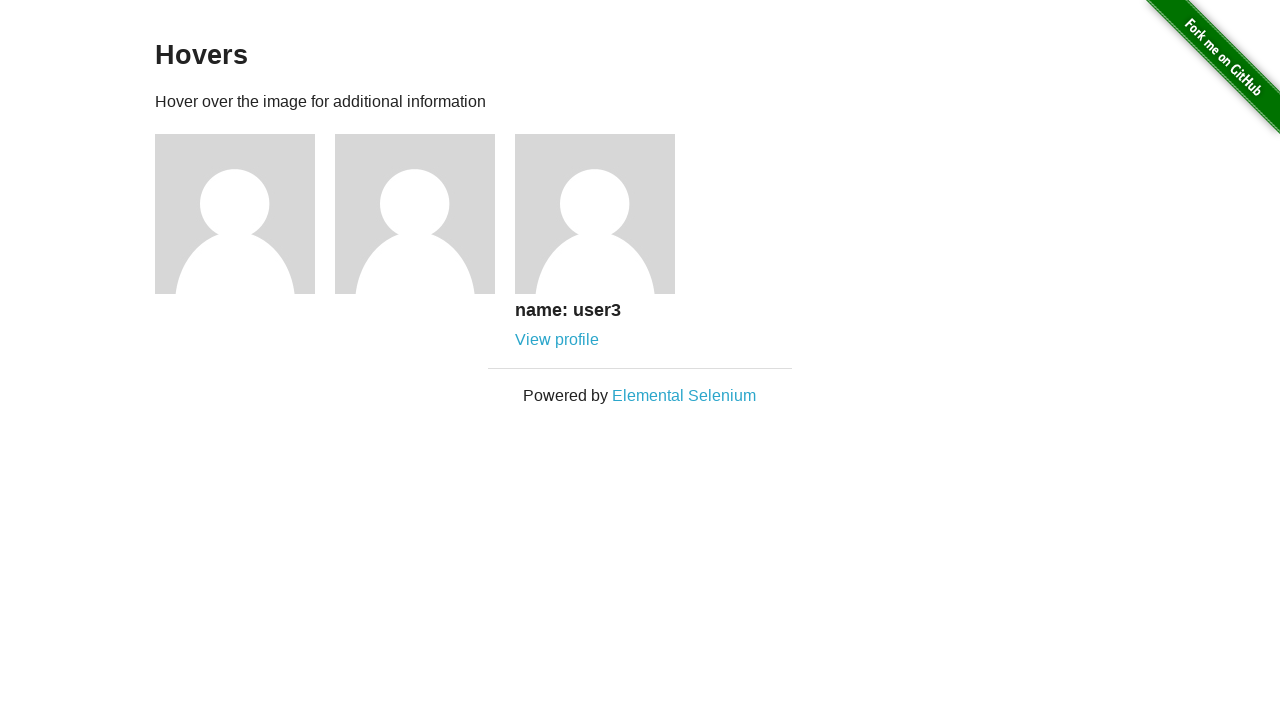

Caption became visible after hovering
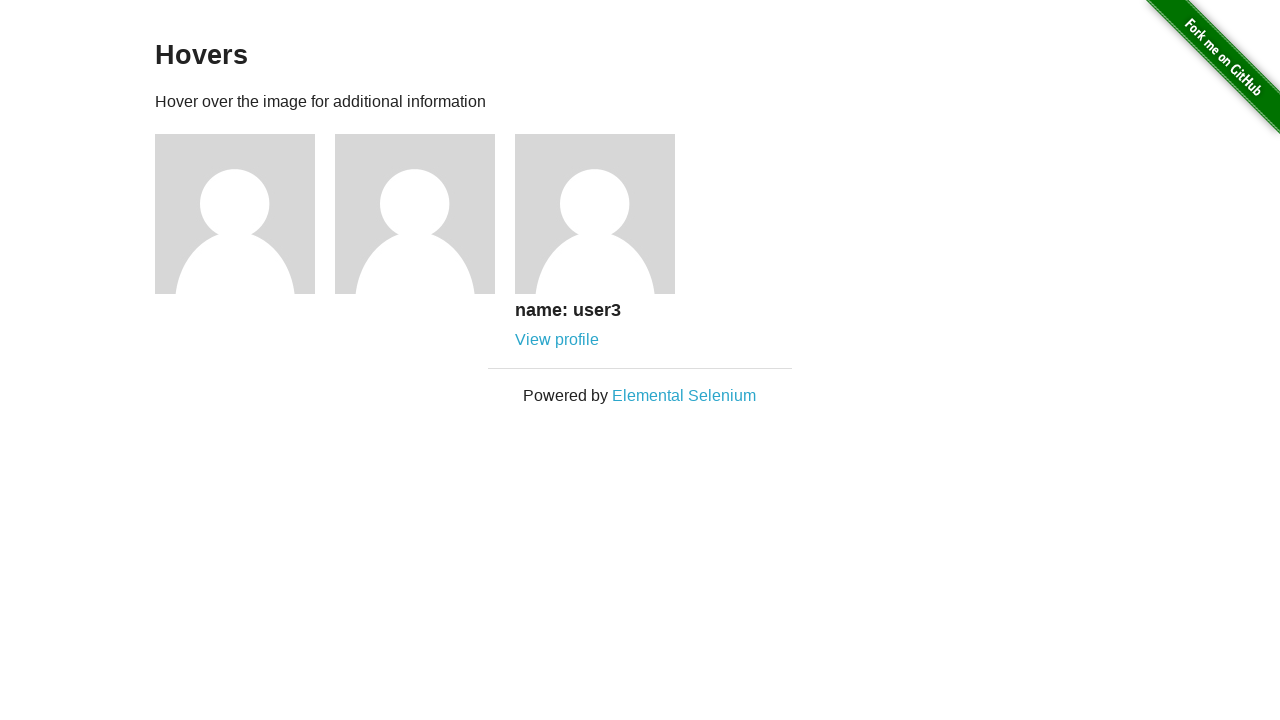

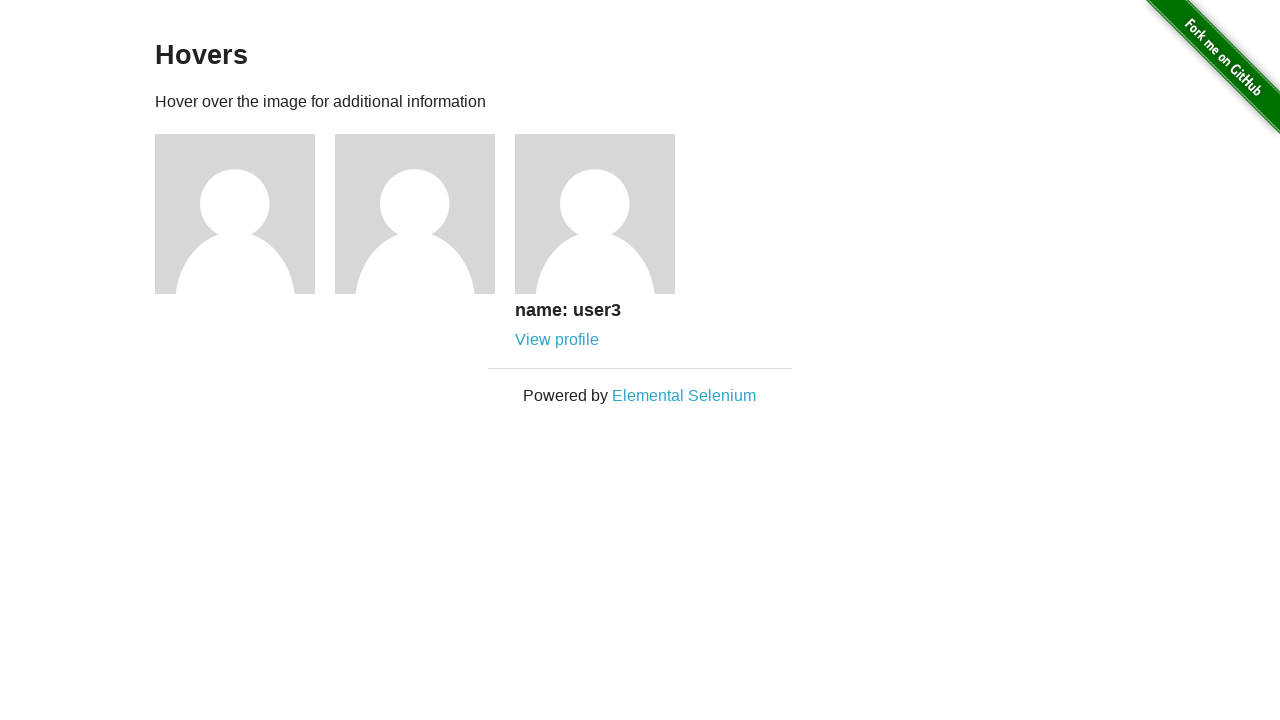